Navigates to Example 1 and verifies the element is initially hidden

Starting URL: https://the-internet.herokuapp.com/dynamic_loading

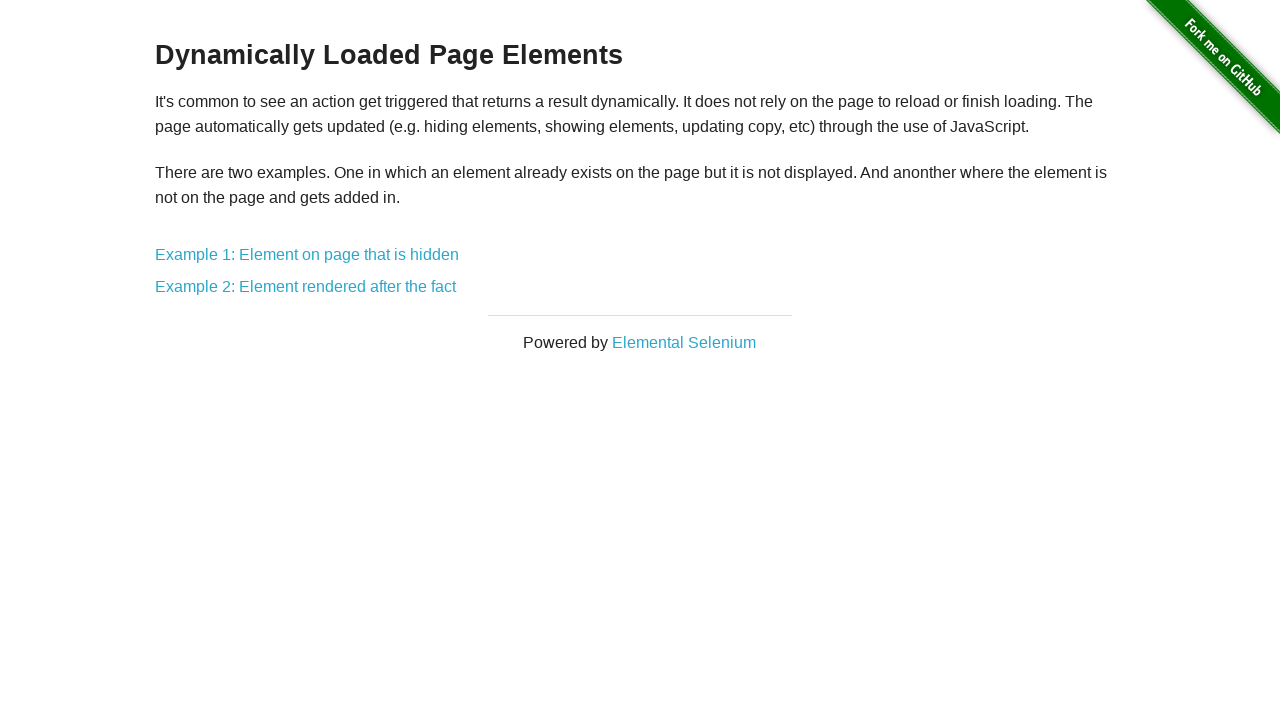

Navigated to dynamic loading page
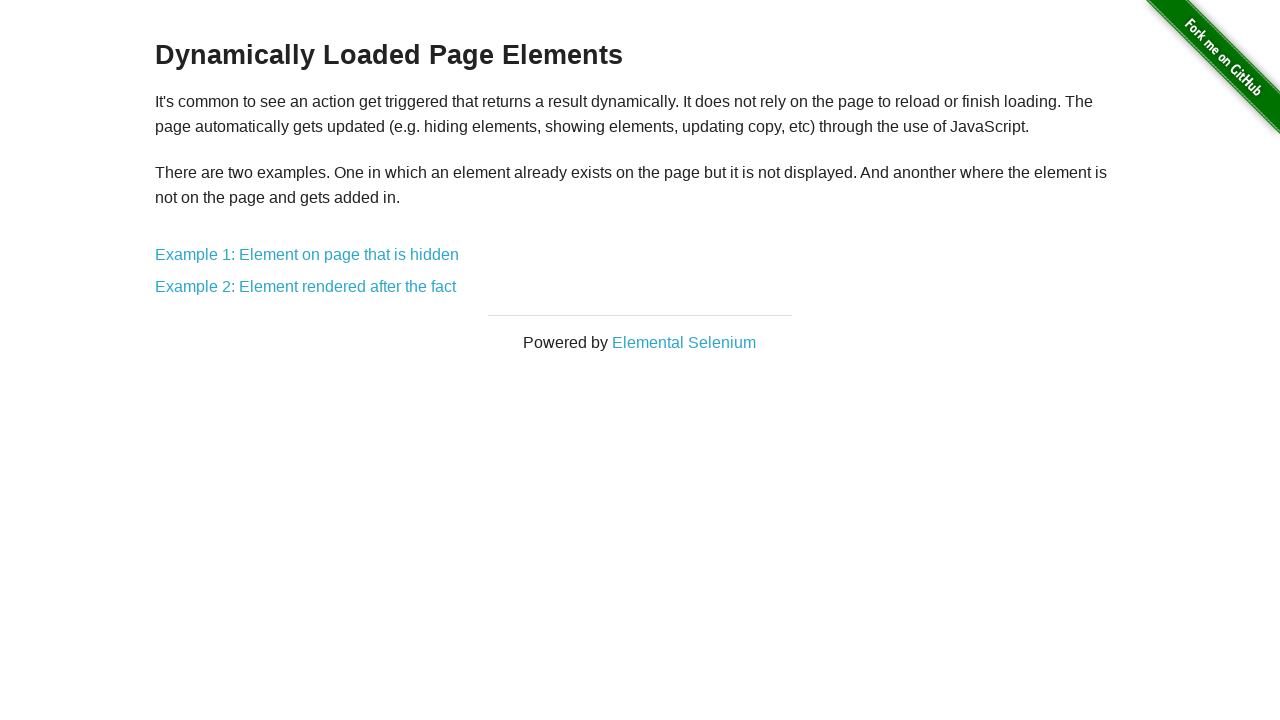

Clicked on Example 1 hyperlink at (307, 255) on a[href='/dynamic_loading/1']
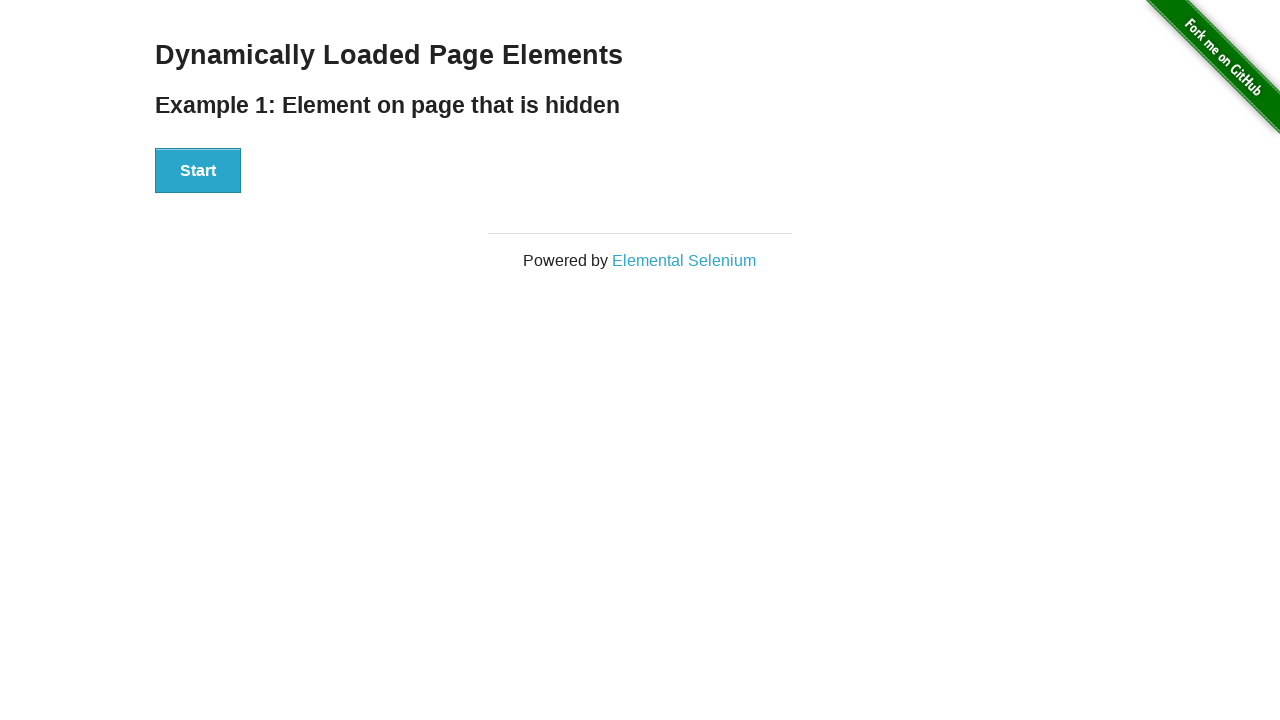

Verified that finish element is hidden
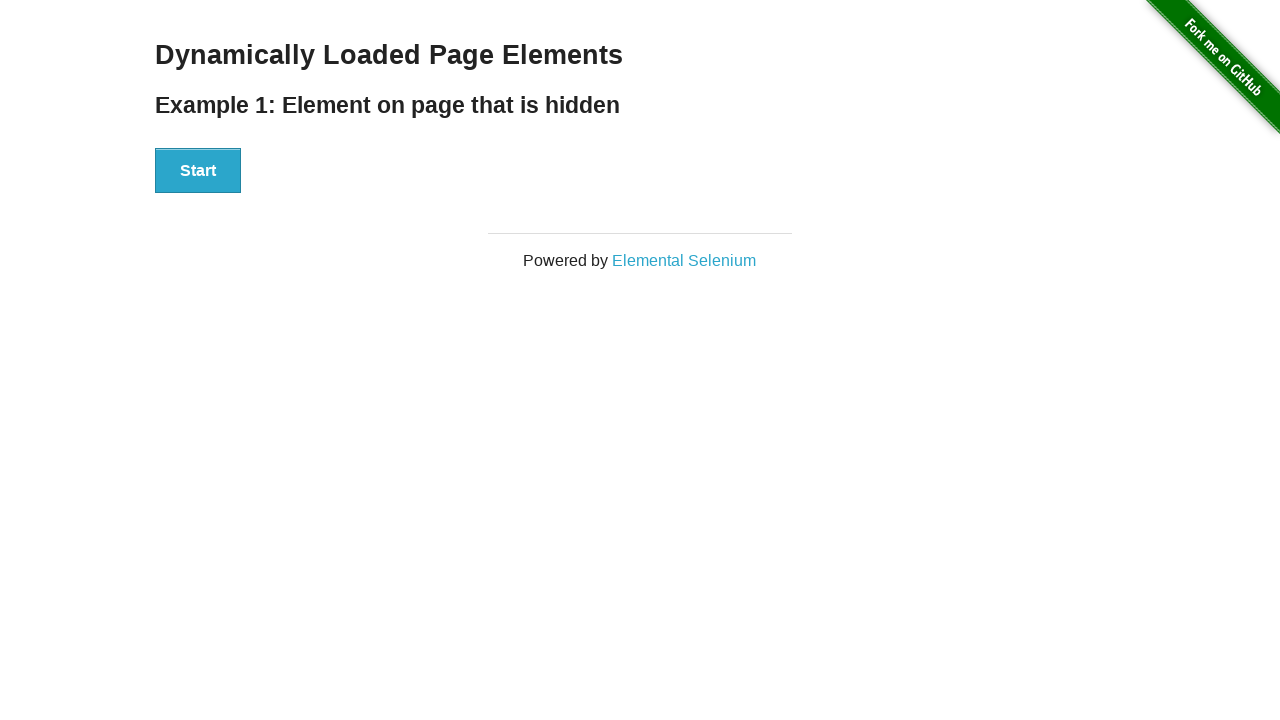

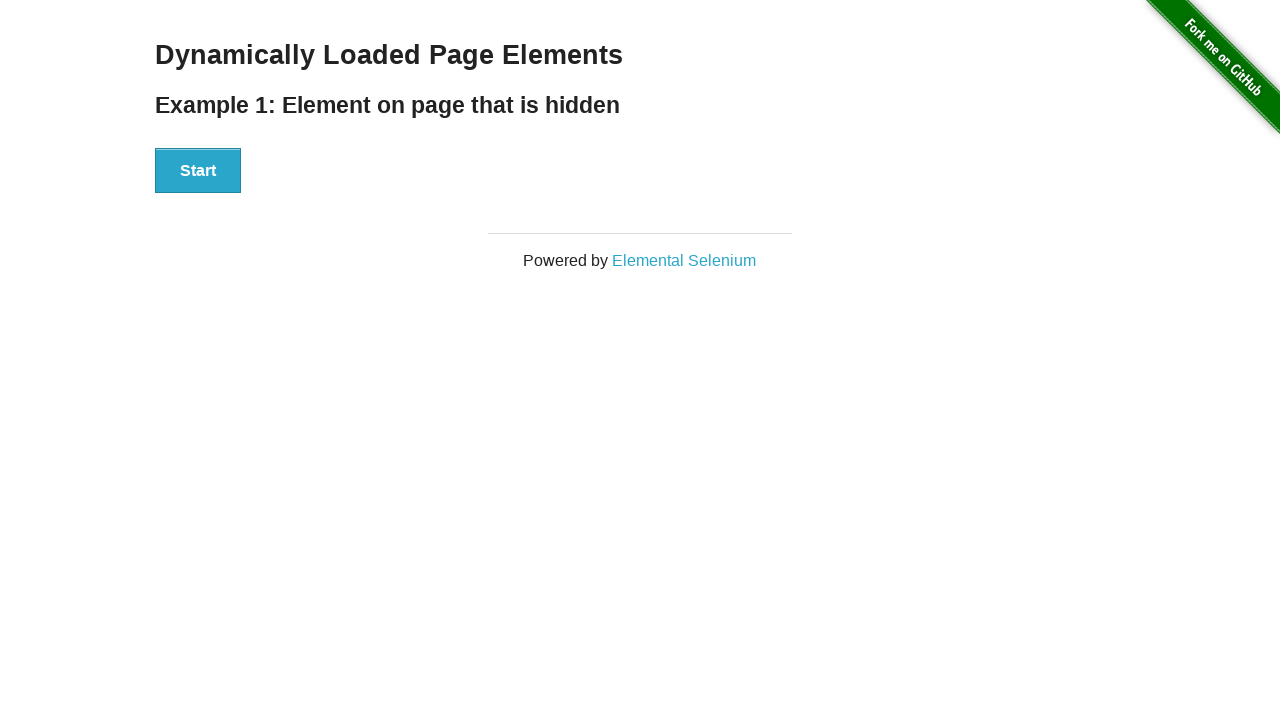